Tests opening a new browser window by navigating to a page, opening a new window, navigating to a different URL in the new window, and verifying two window handles exist.

Starting URL: https://the-internet.herokuapp.com/windows

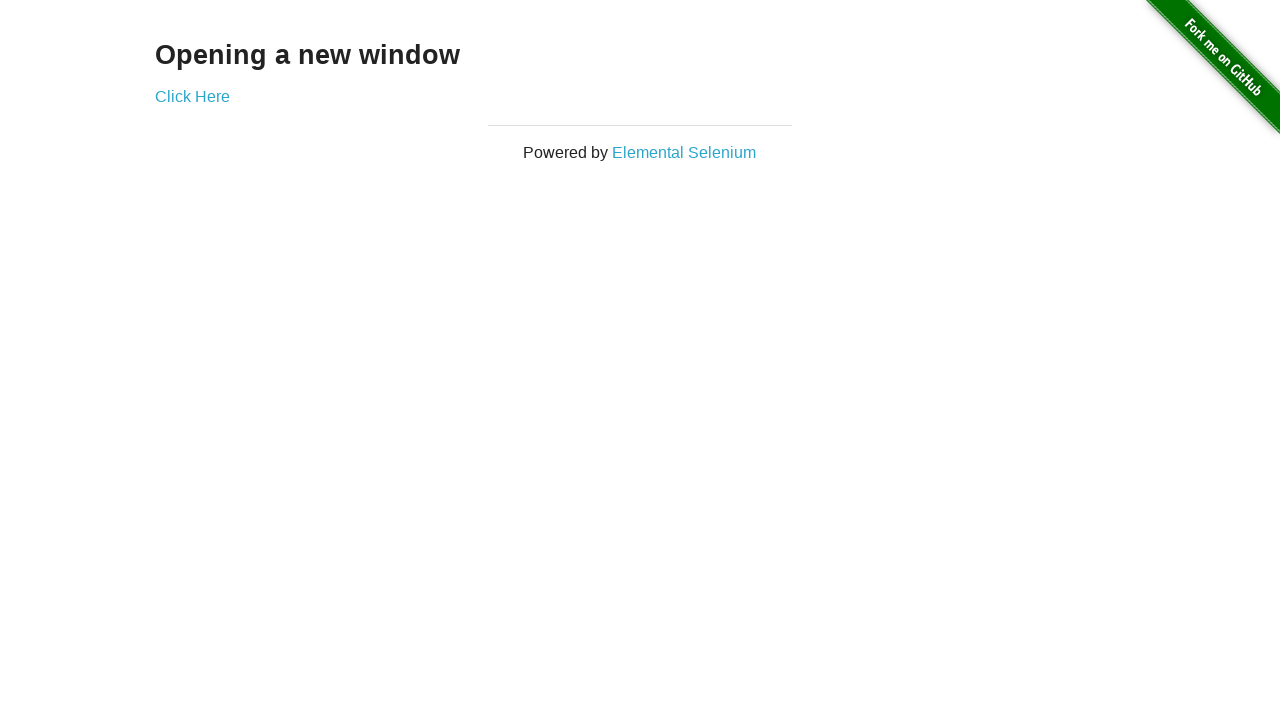

Opened a new page in the same context
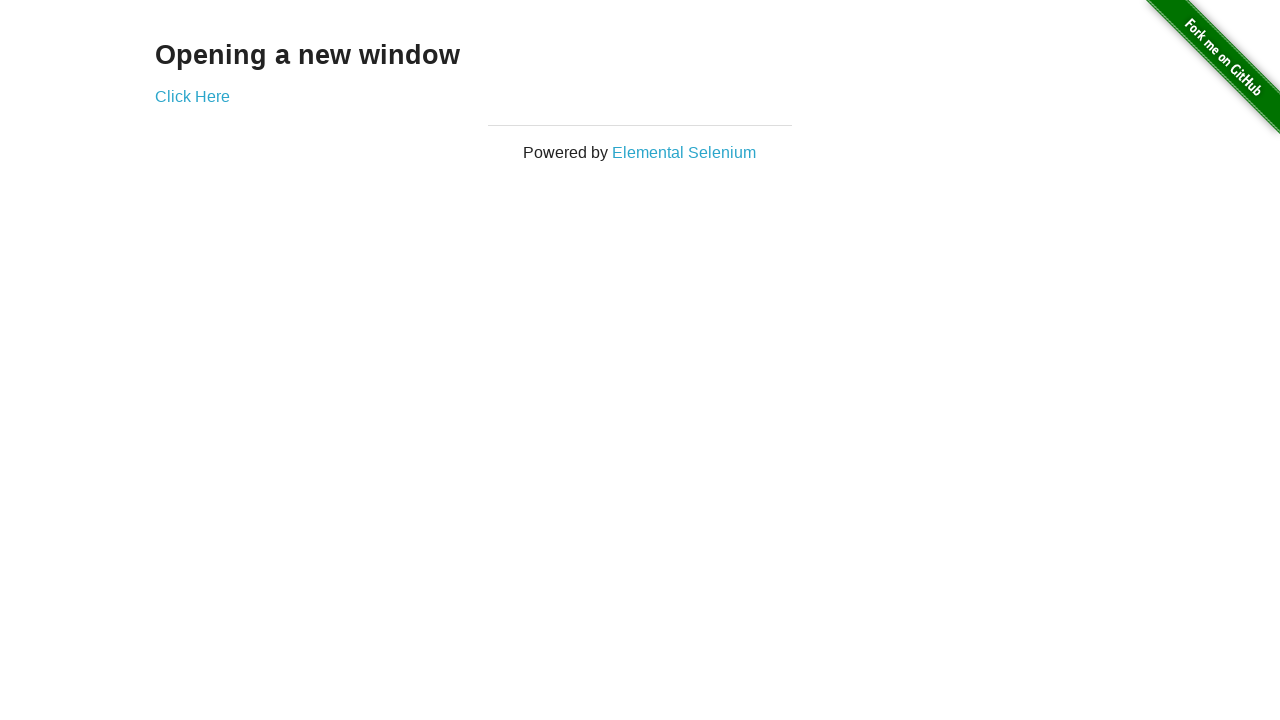

Navigated new page to https://the-internet.herokuapp.com/typos
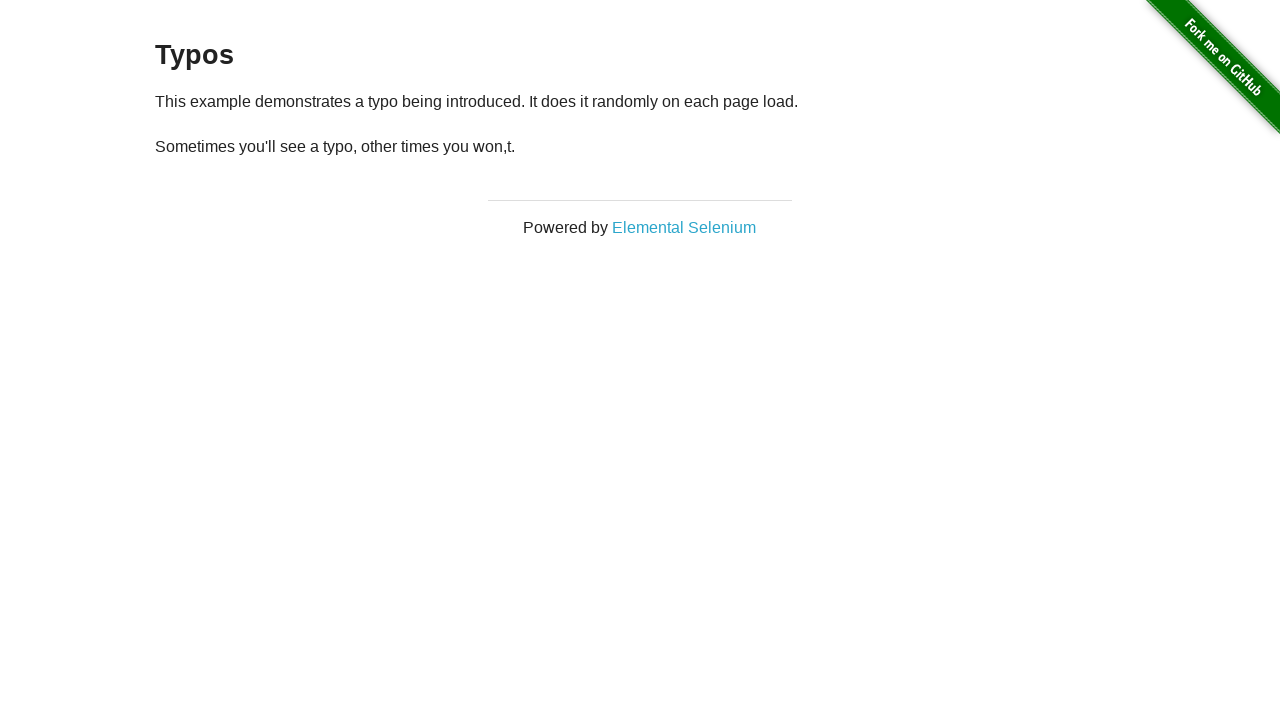

Verified that 2 pages are open in the context
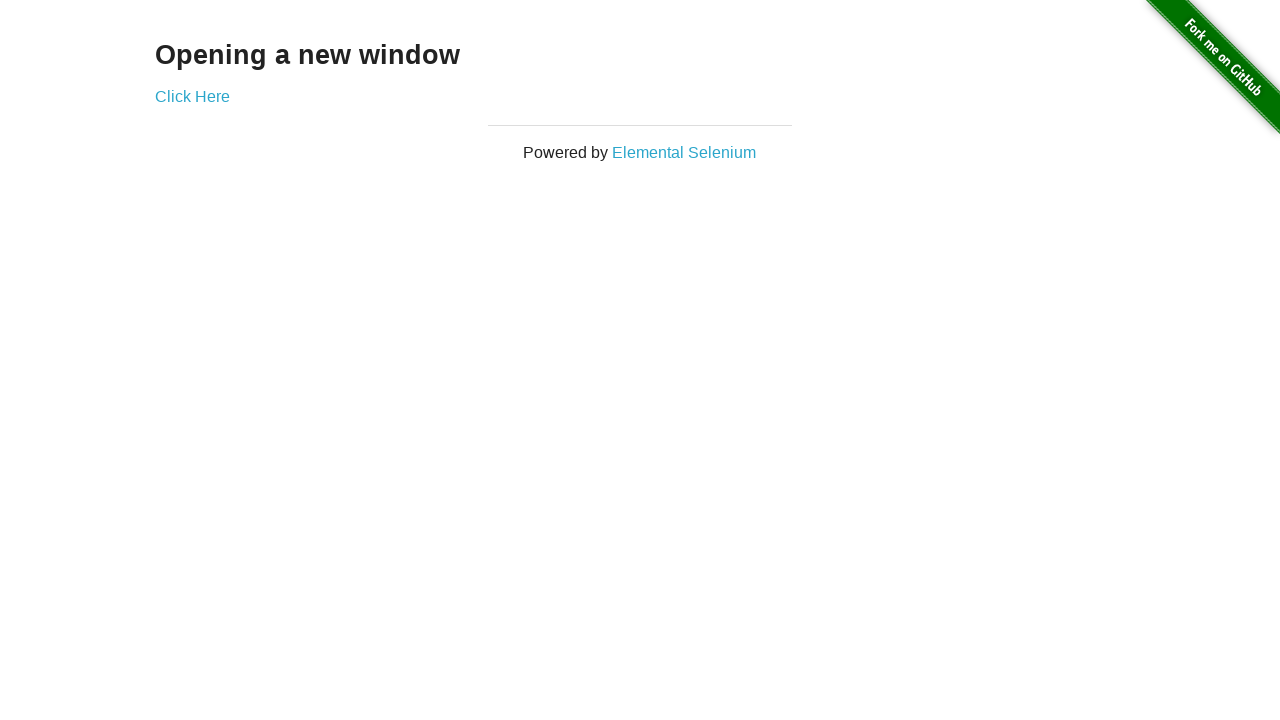

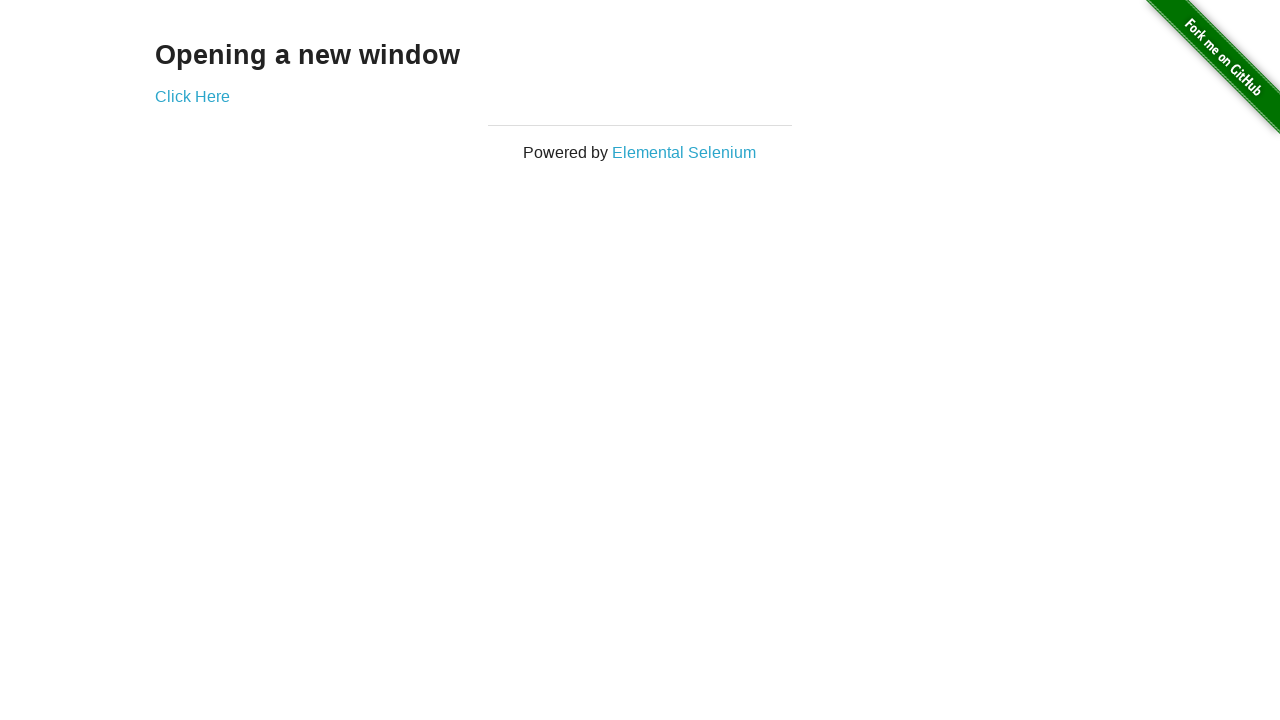